Tests keyboard modifier key (Shift) being held down while typing a character, resulting in an uppercase 'A' being typed in the input field.

Starting URL: https://www.selenium.dev/selenium/web/single_text_input.html

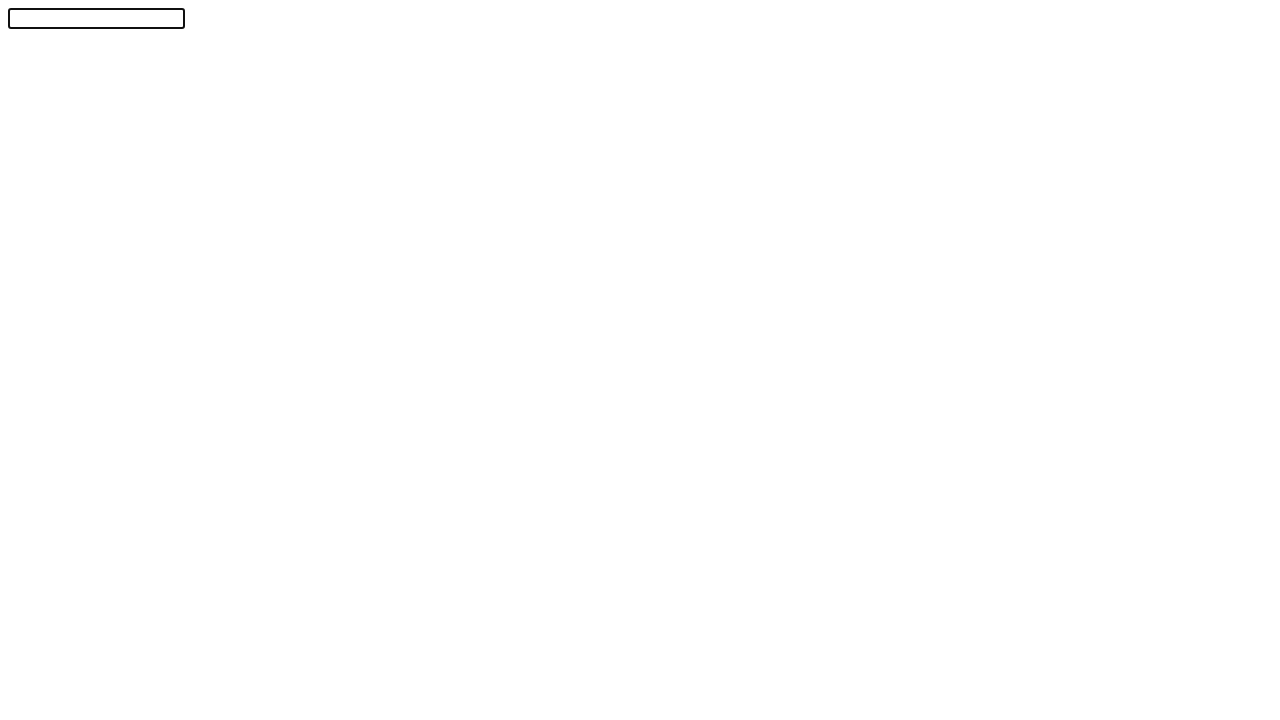

Navigated to single text input page
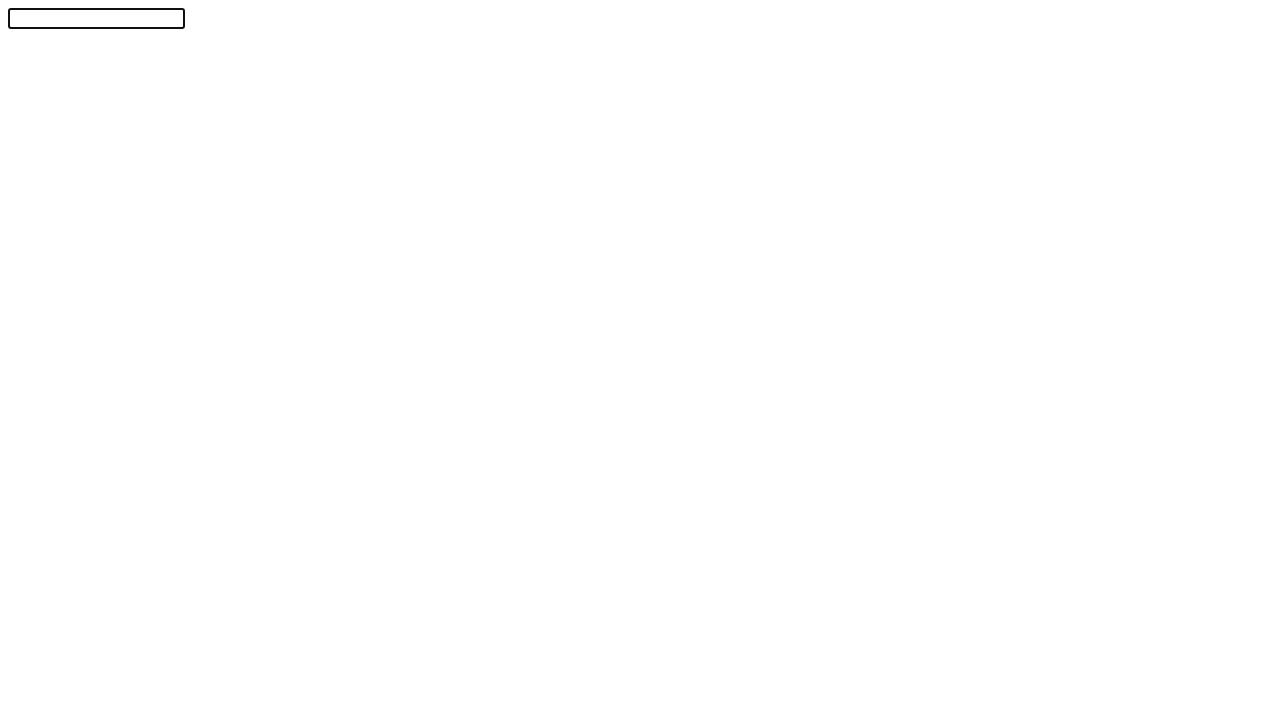

Located text input field
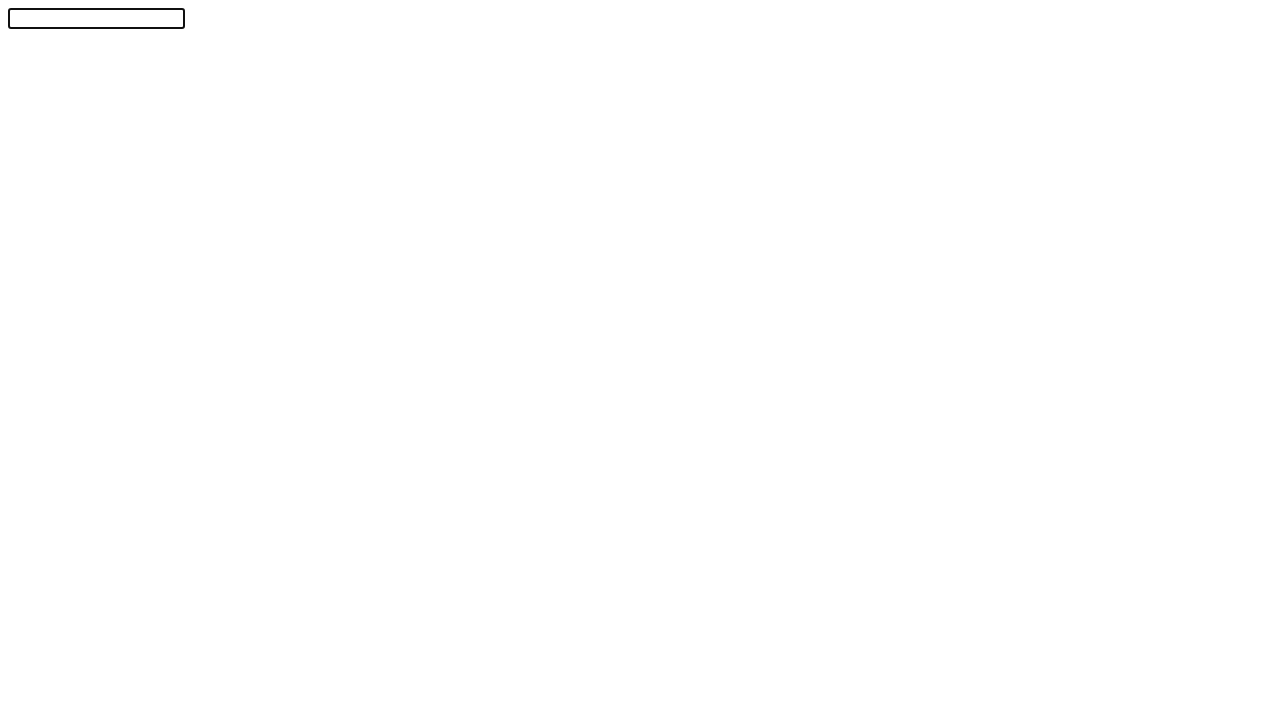

Pressed Shift+a to type uppercase 'A' in the input field on input[type='text']
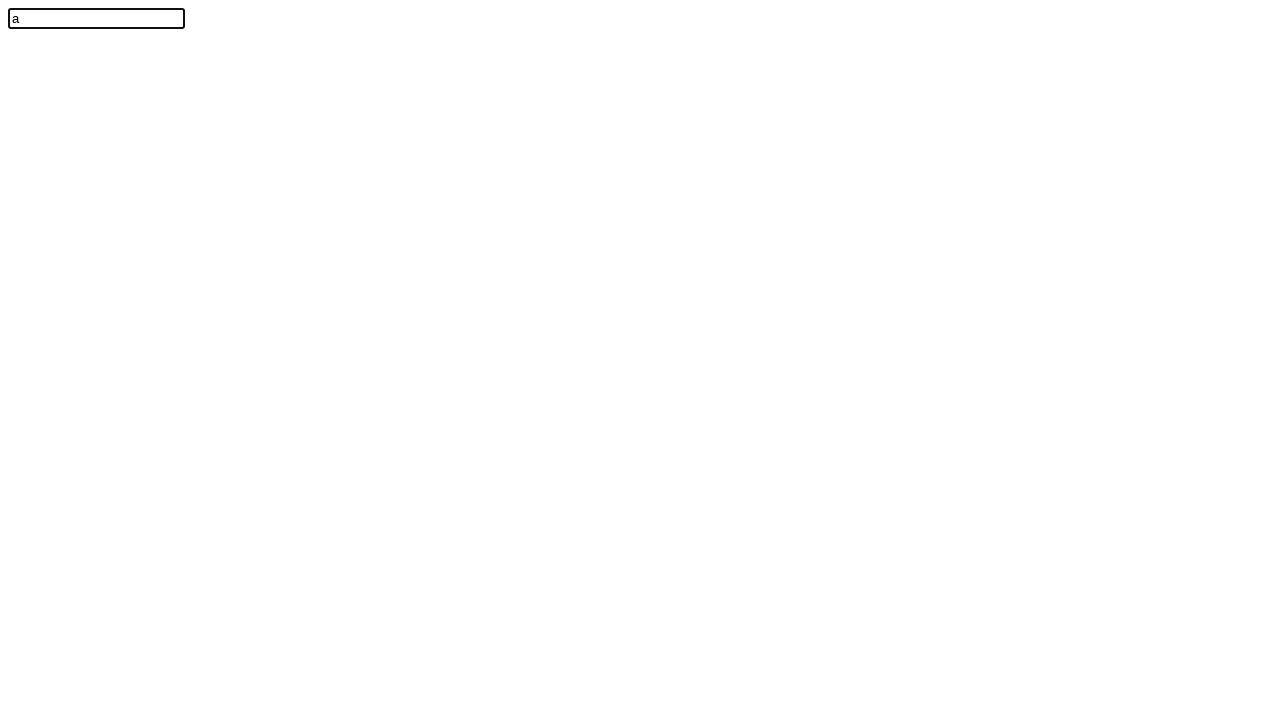

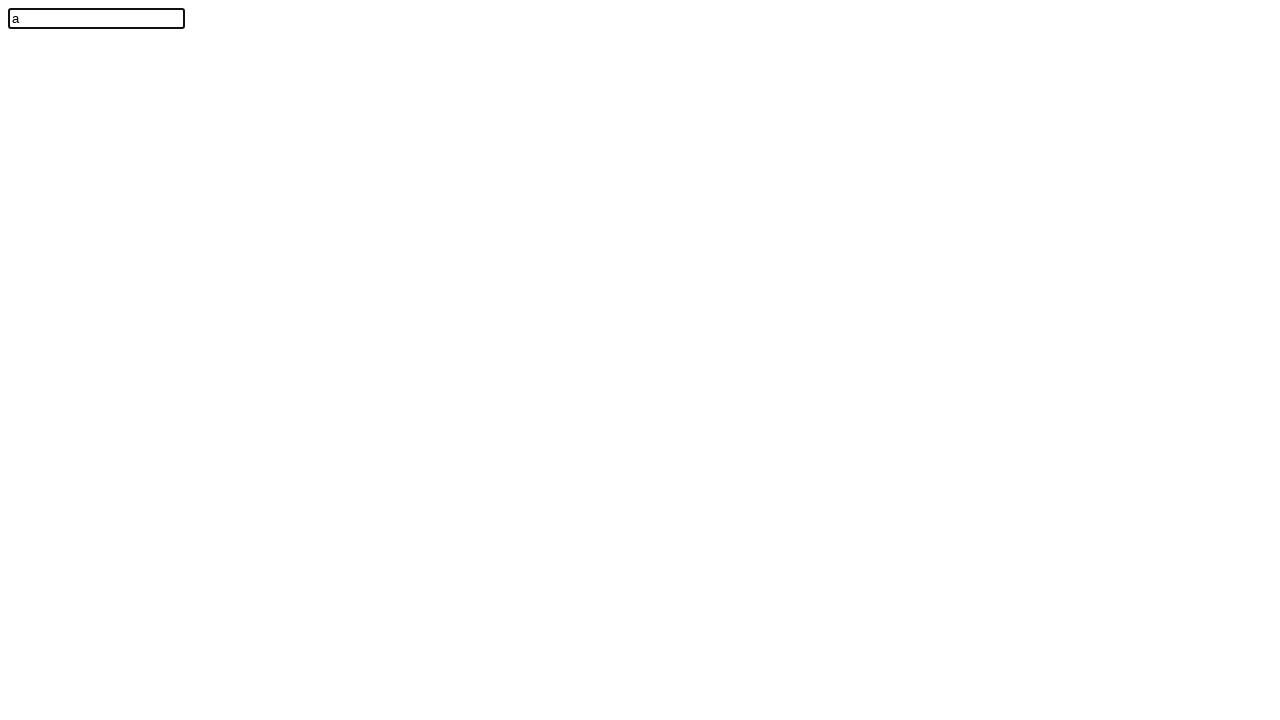